Tests geolocation functionality by setting location permissions, clicking the geolocation button, and verifying the latitude and longitude values are displayed correctly

Starting URL: https://the-internet.herokuapp.com/geolocation

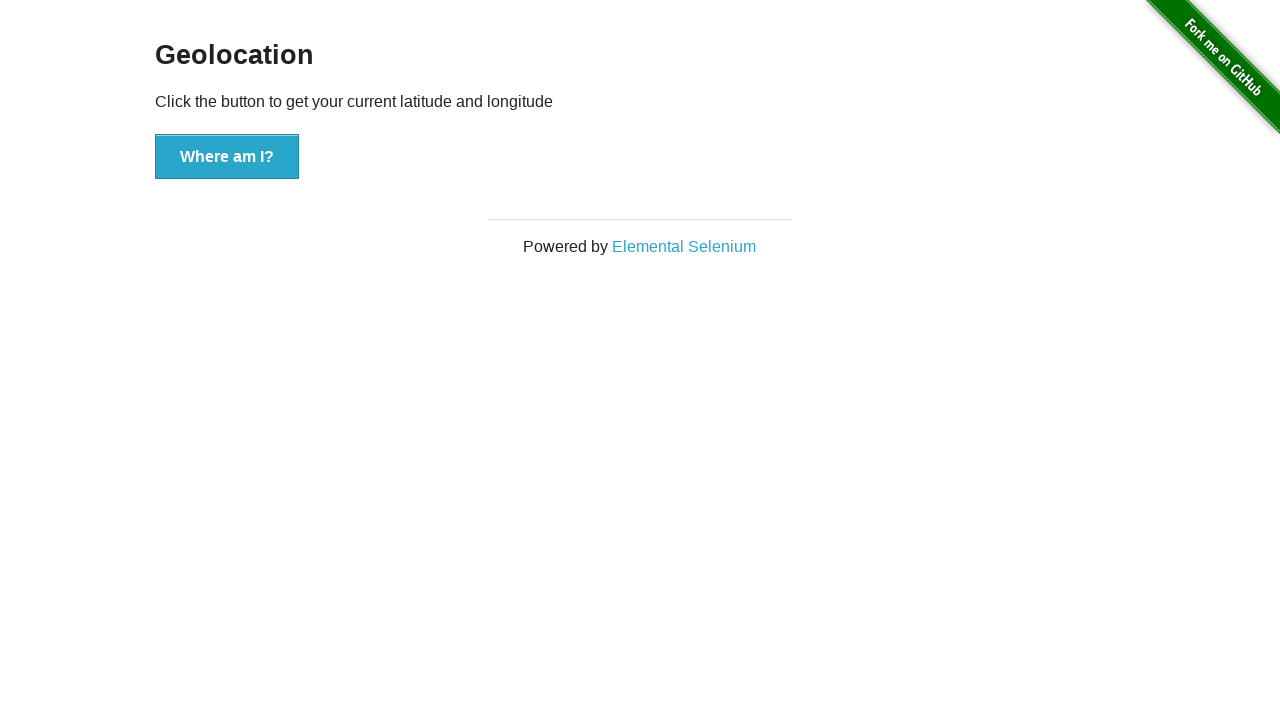

Granted geolocation permission to context
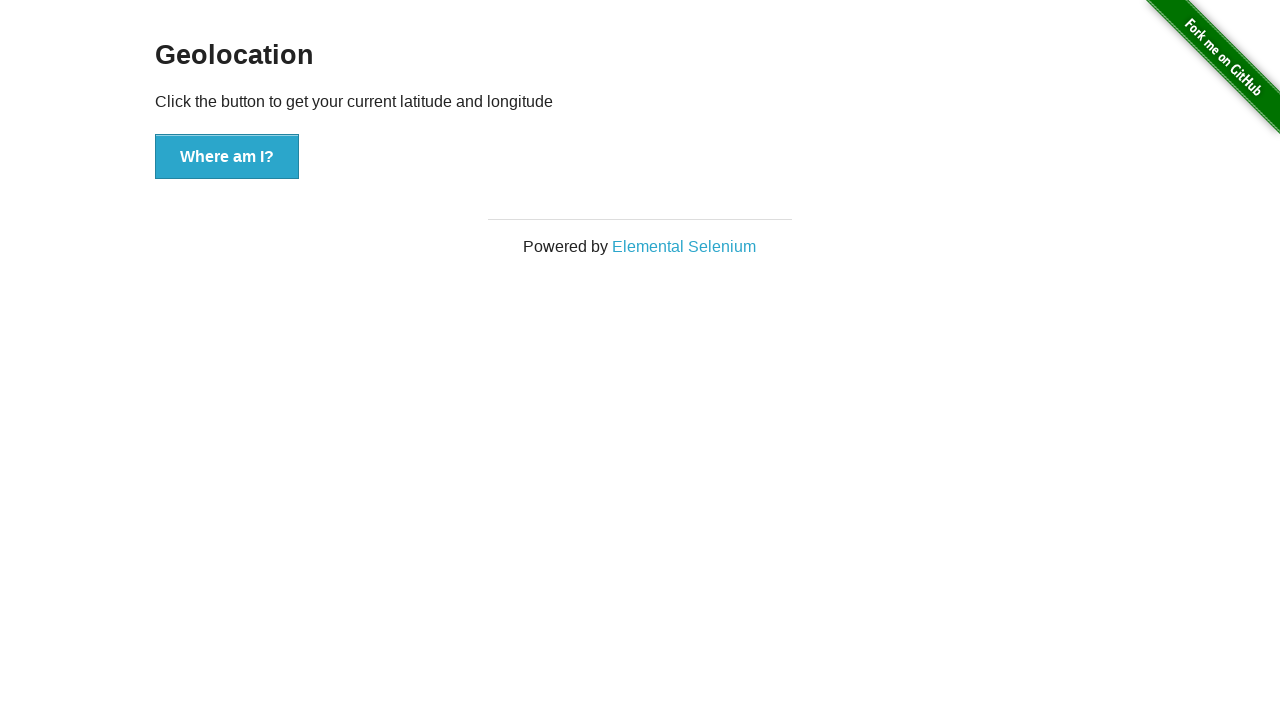

Set geolocation coordinates to San Francisco (37.774929, -122.419416)
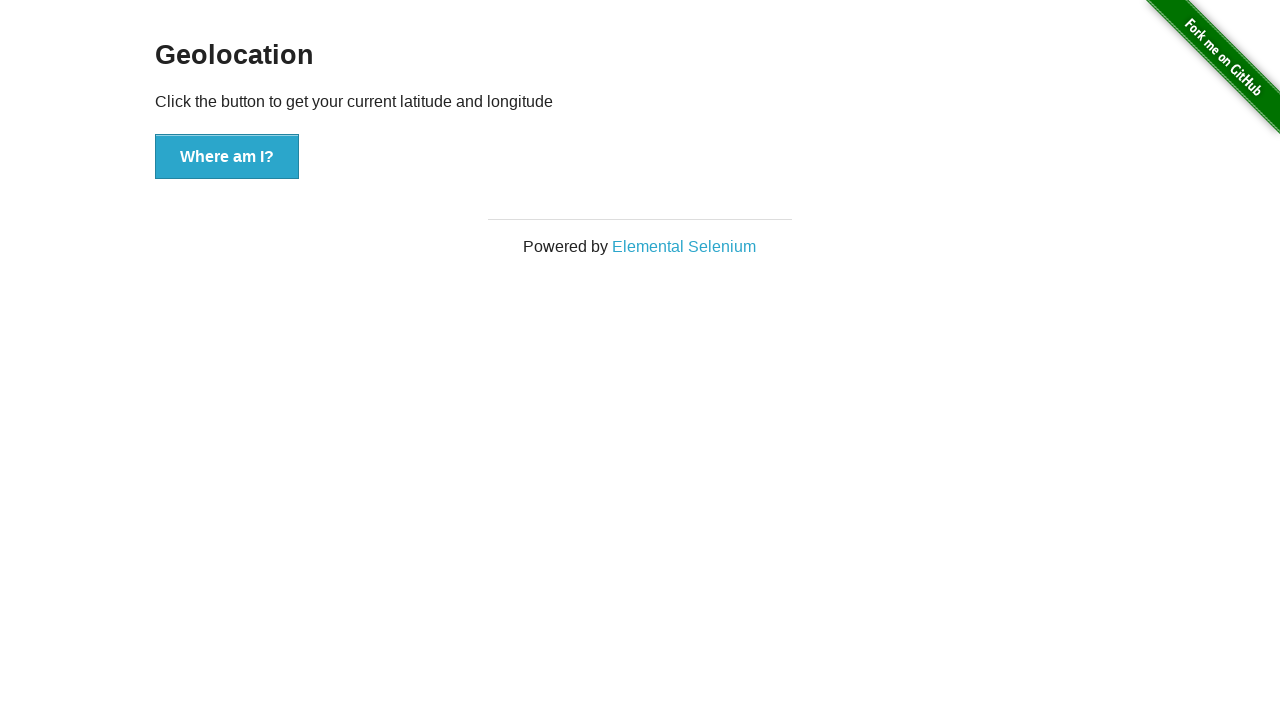

Clicked geolocation button at (227, 157) on button
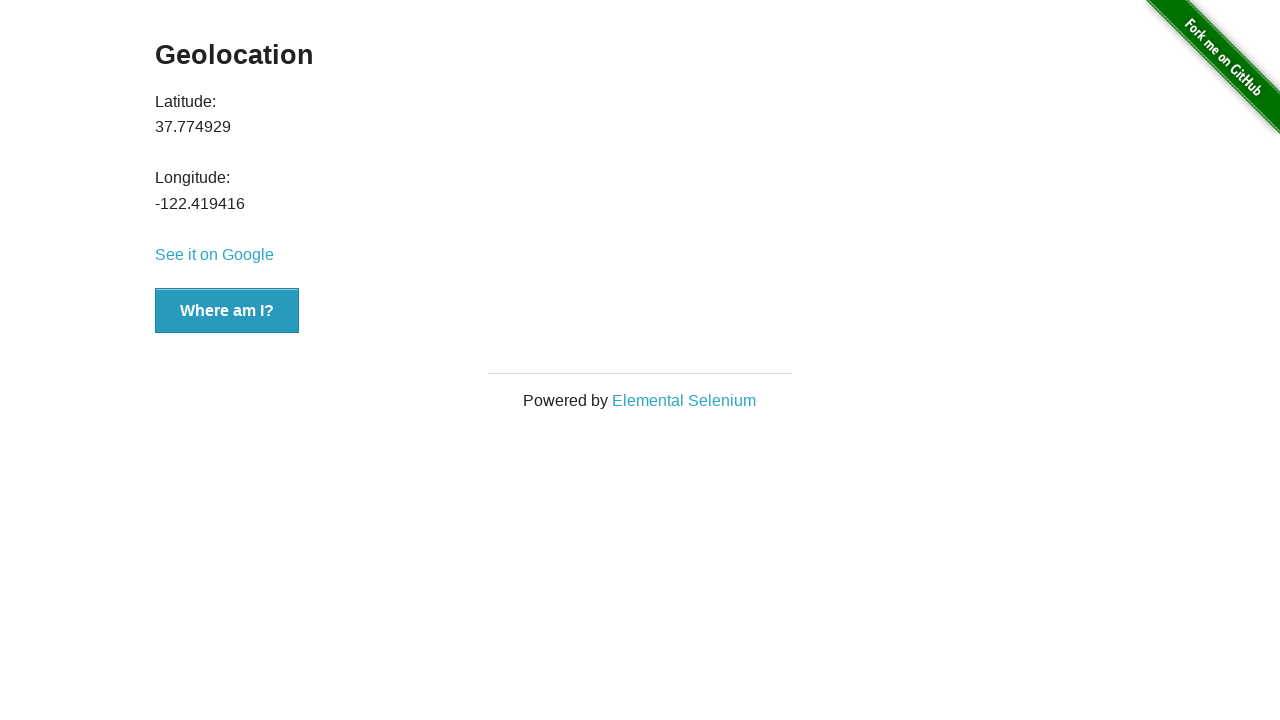

Latitude value element loaded
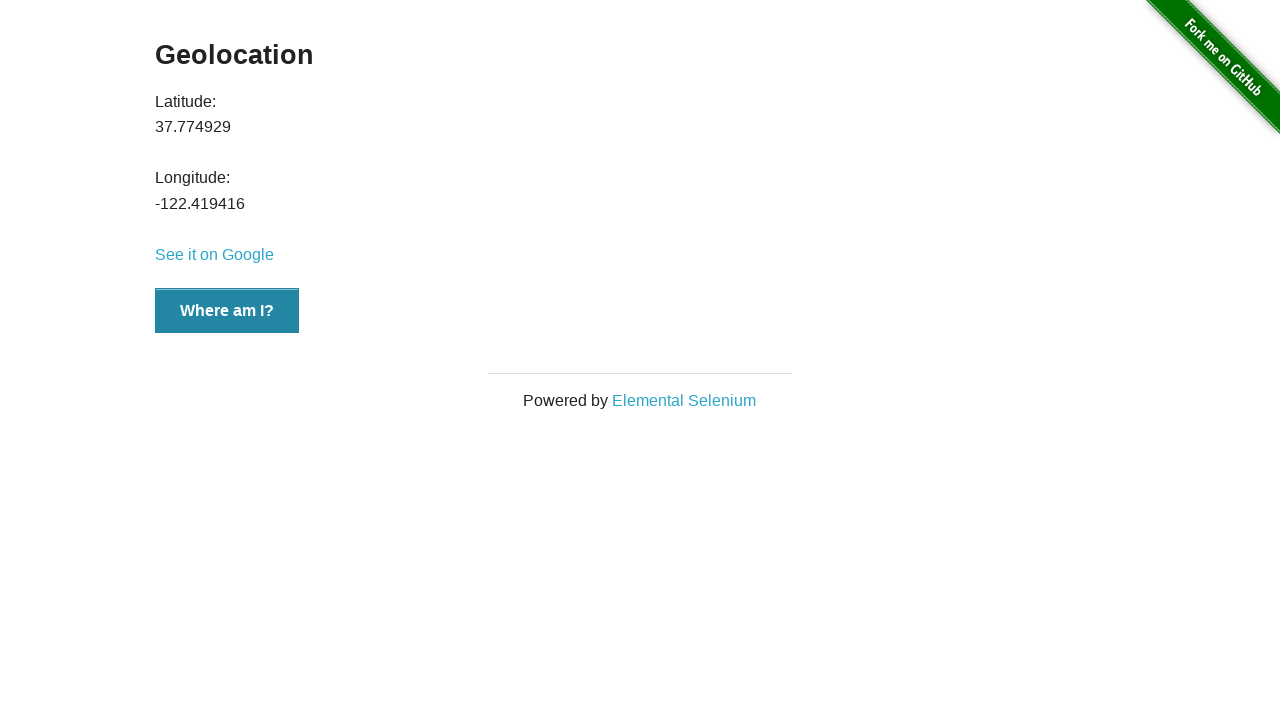

Retrieved latitude value: 37.774929
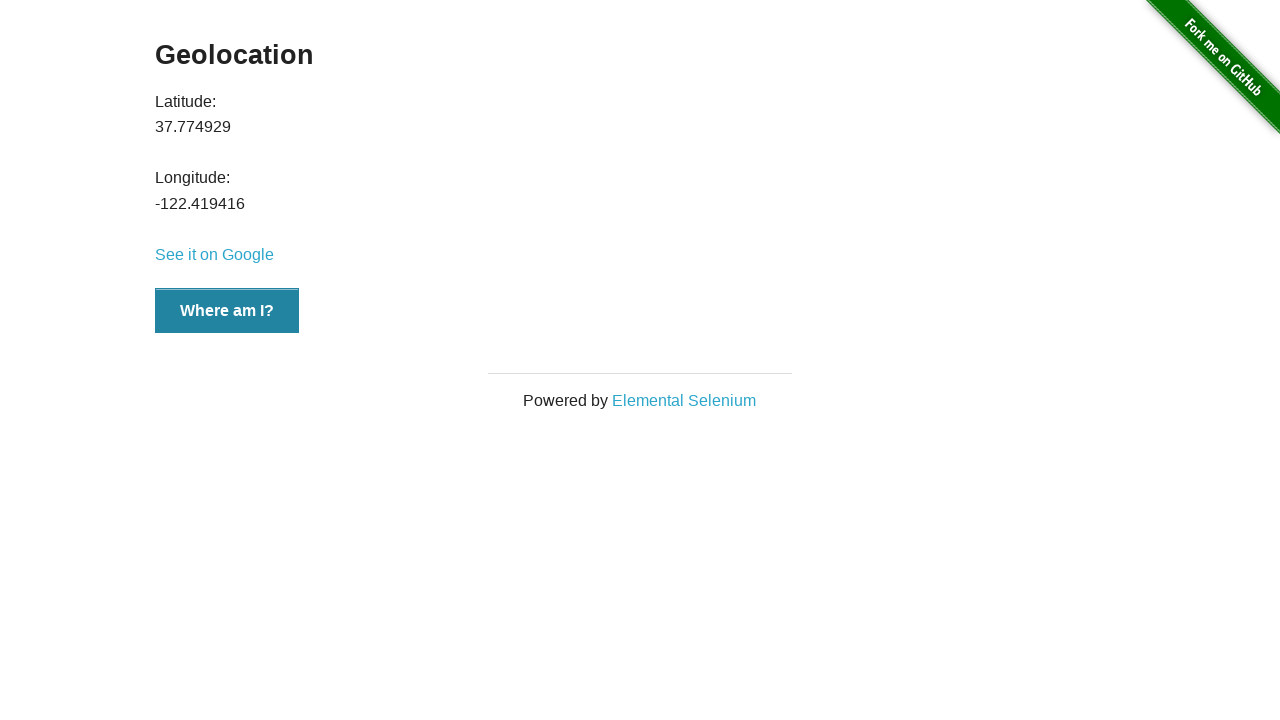

Retrieved longitude value: -122.419416
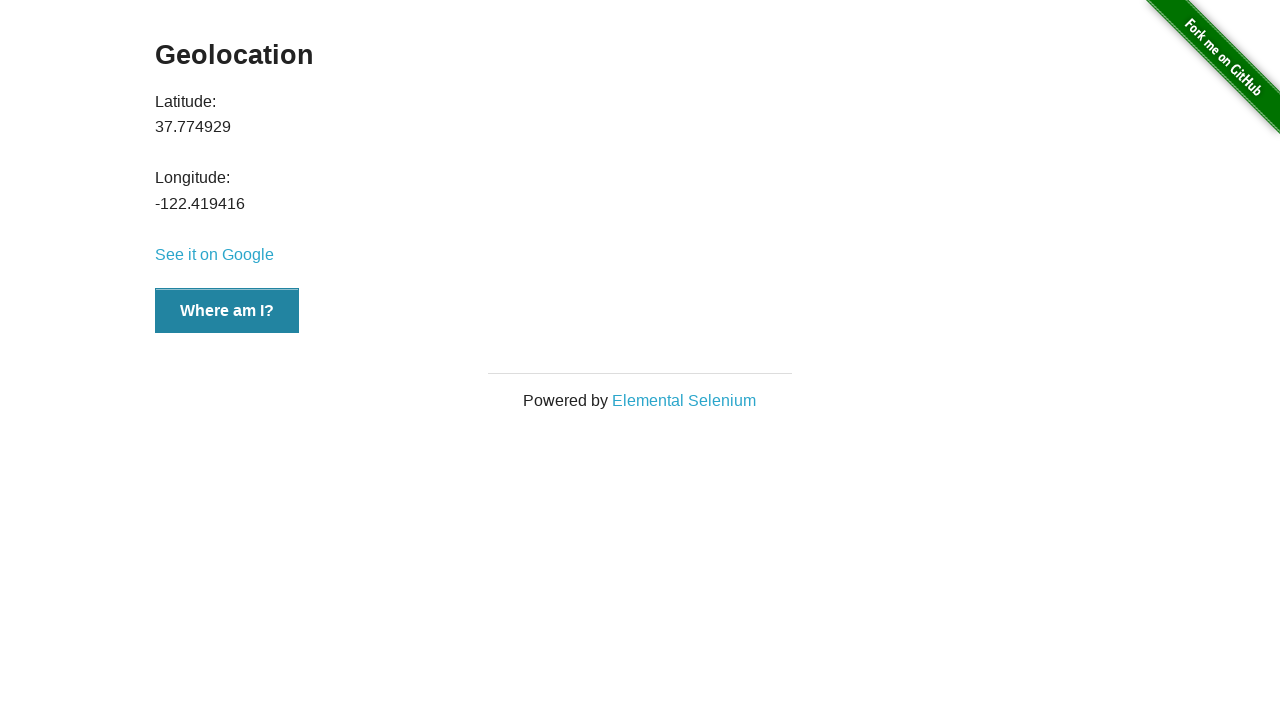

Verified latitude value is within expected range (37.774929 ± 0.01)
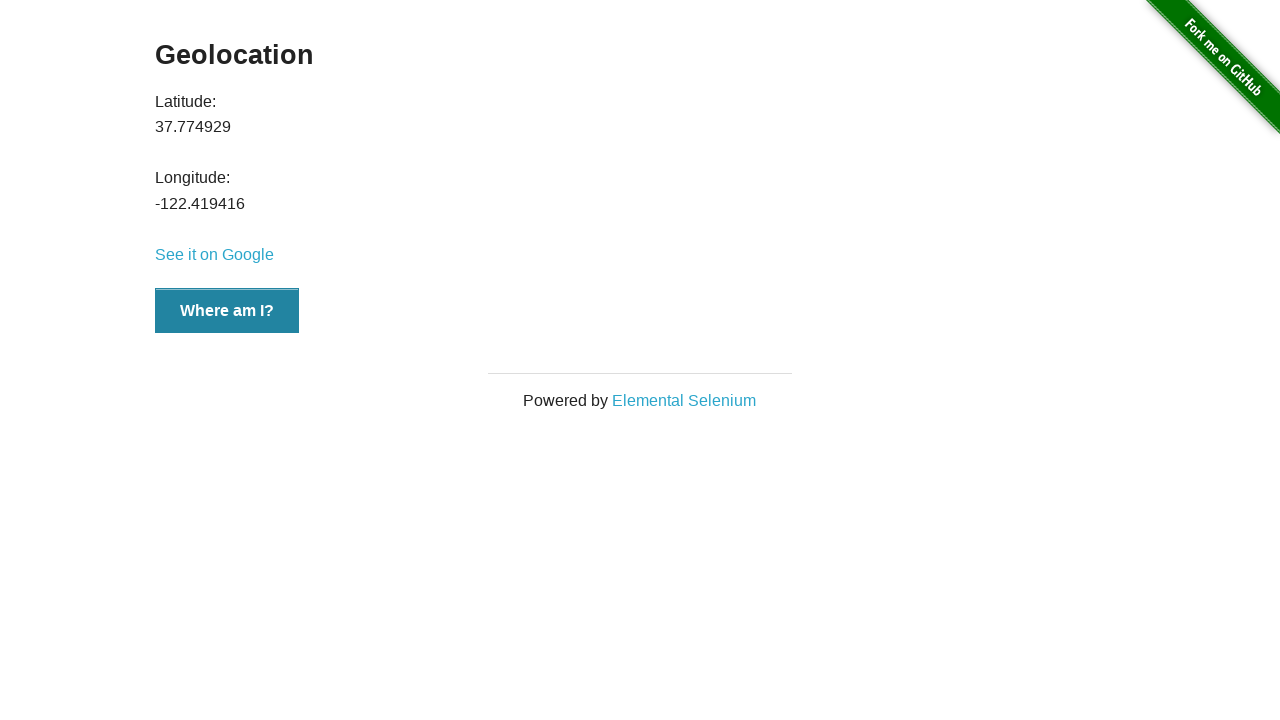

Verified longitude value is within expected range (-122.419416 ± 0.01)
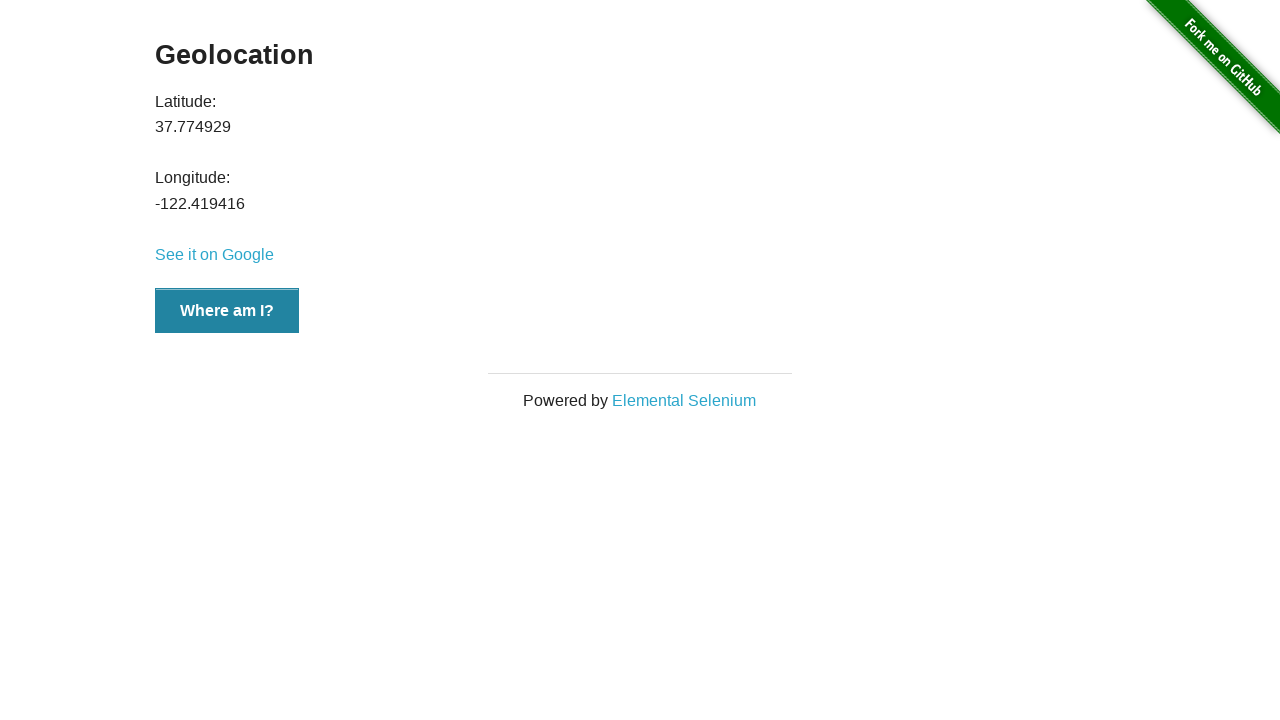

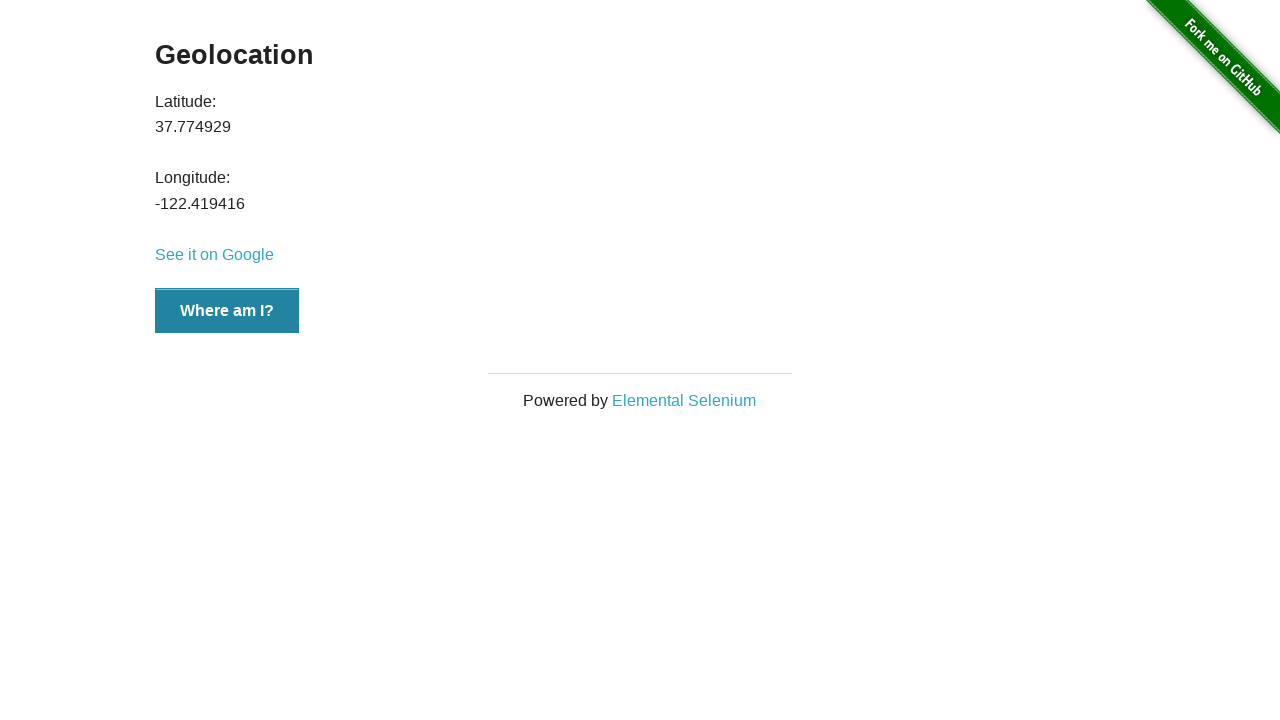